Fills out a practice form on DemoQA website with personal information including name, email, mobile number, date of birth, subjects, hobbies, and address, then submits the form

Starting URL: https://demoqa.com/automation-practice-form

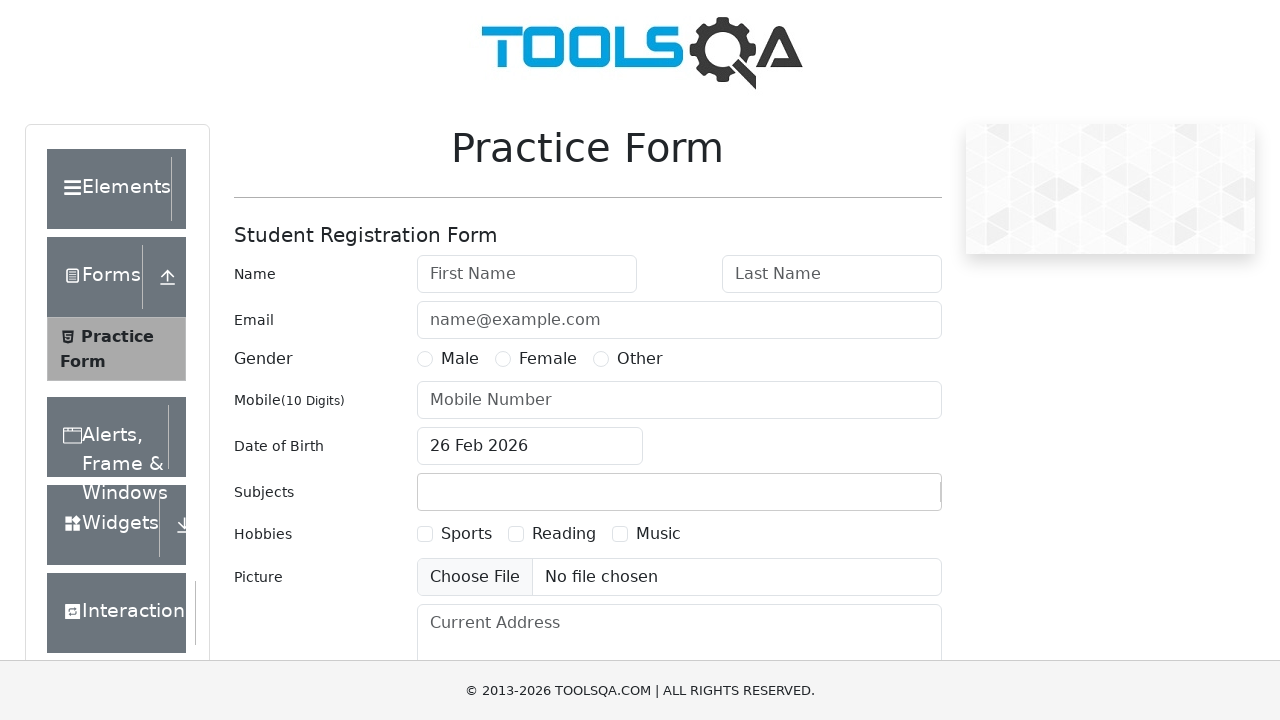

Filled first name field with 'Anil' on //*[@id="firstName"]
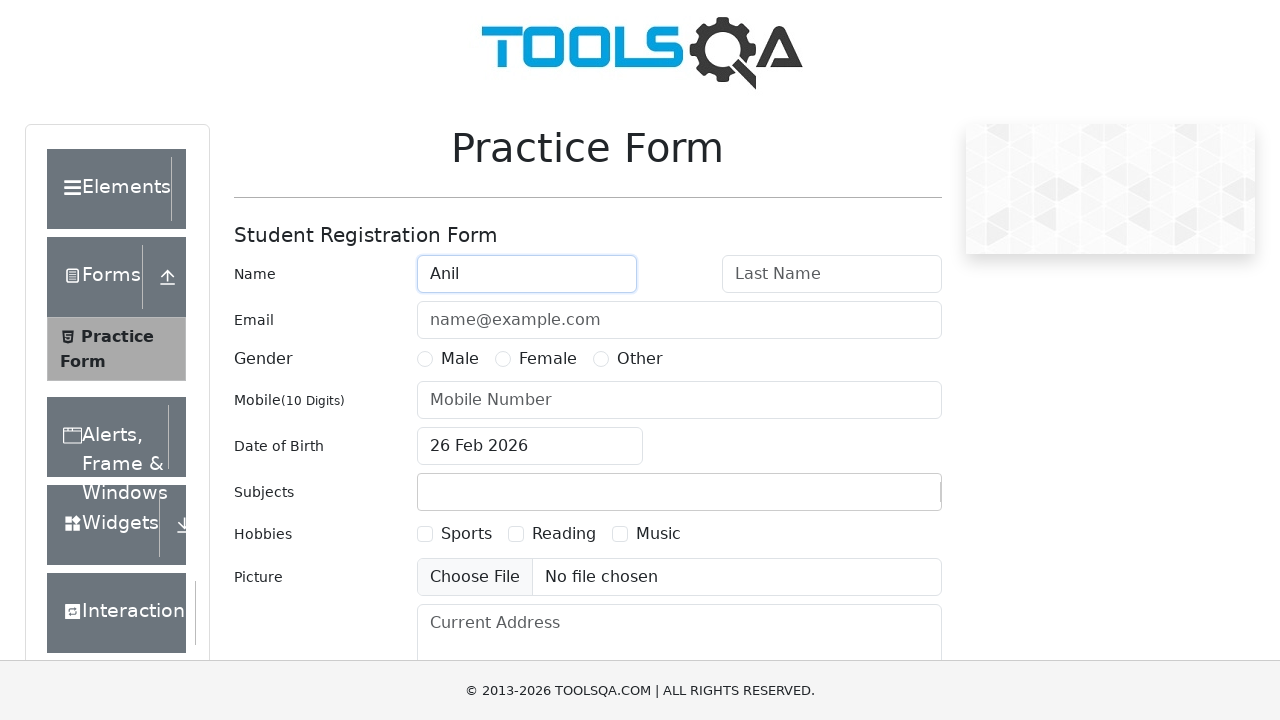

Filled last name field with 'Chaudhary' on //*[@id="lastName"]
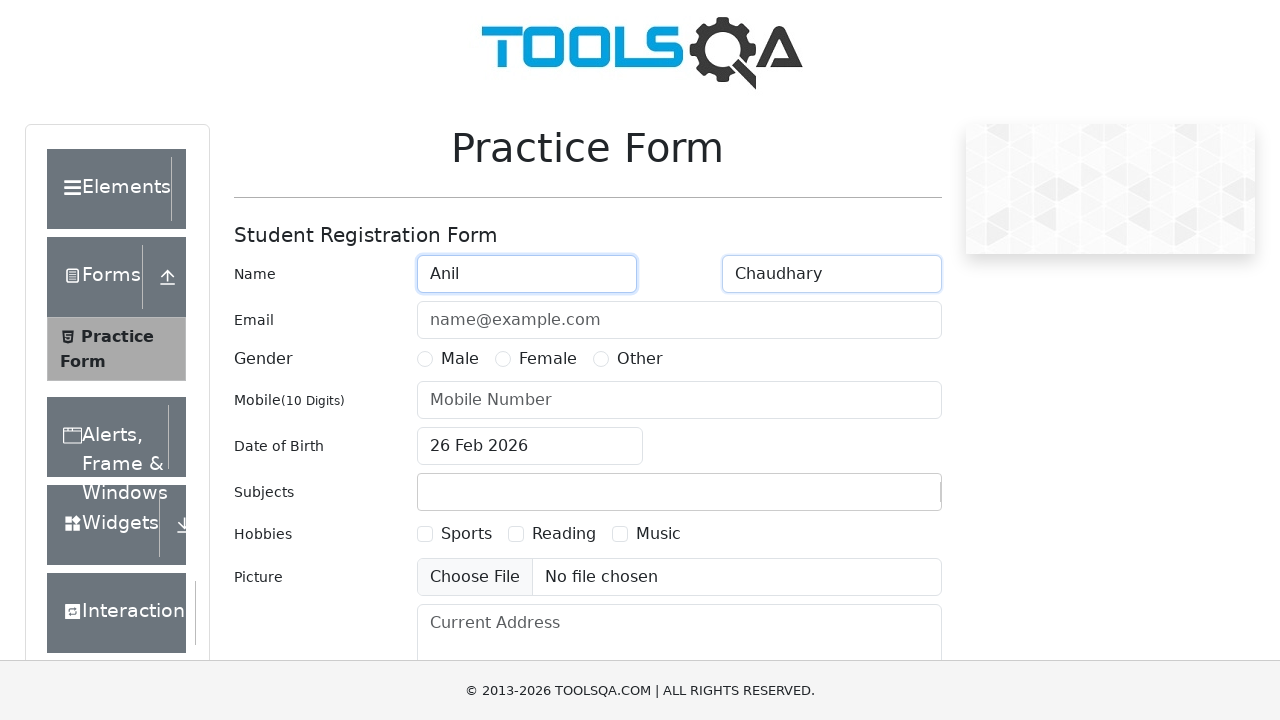

Filled email field with 'abc@gmail.com' on //*[@id="userEmail"]
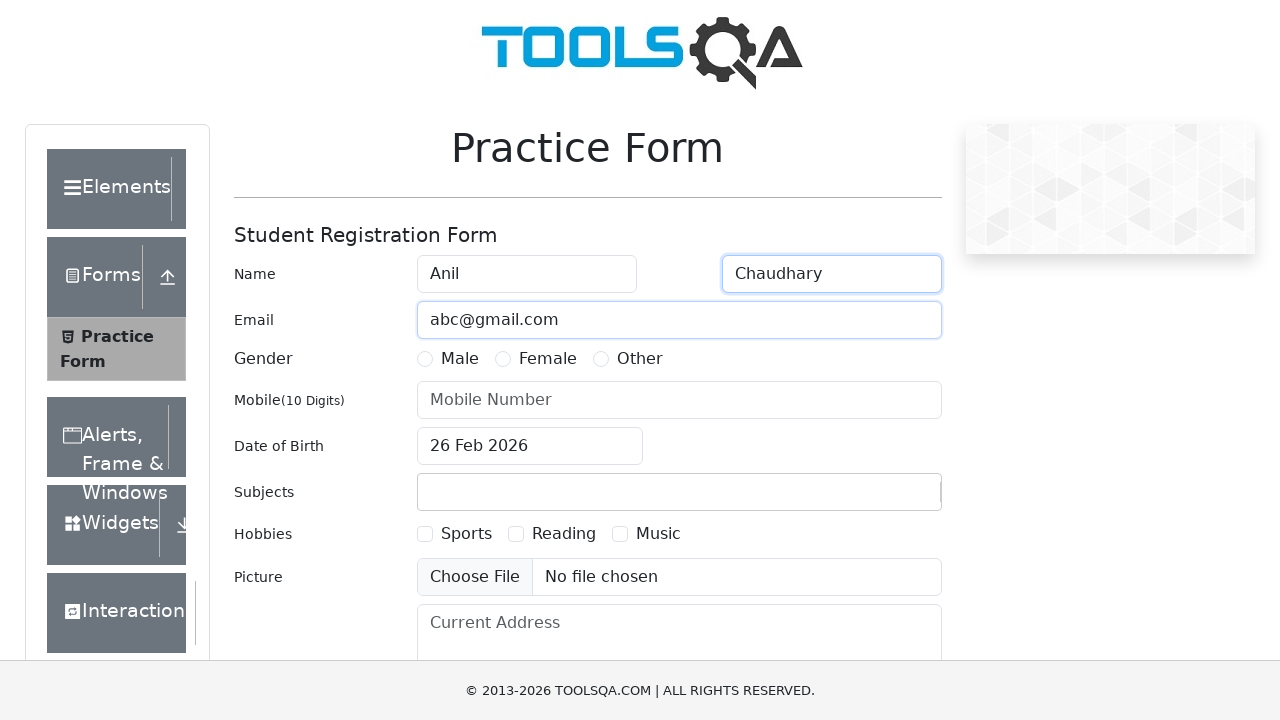

Filled mobile number field with '9876543201' on //*[@id="userNumber"]
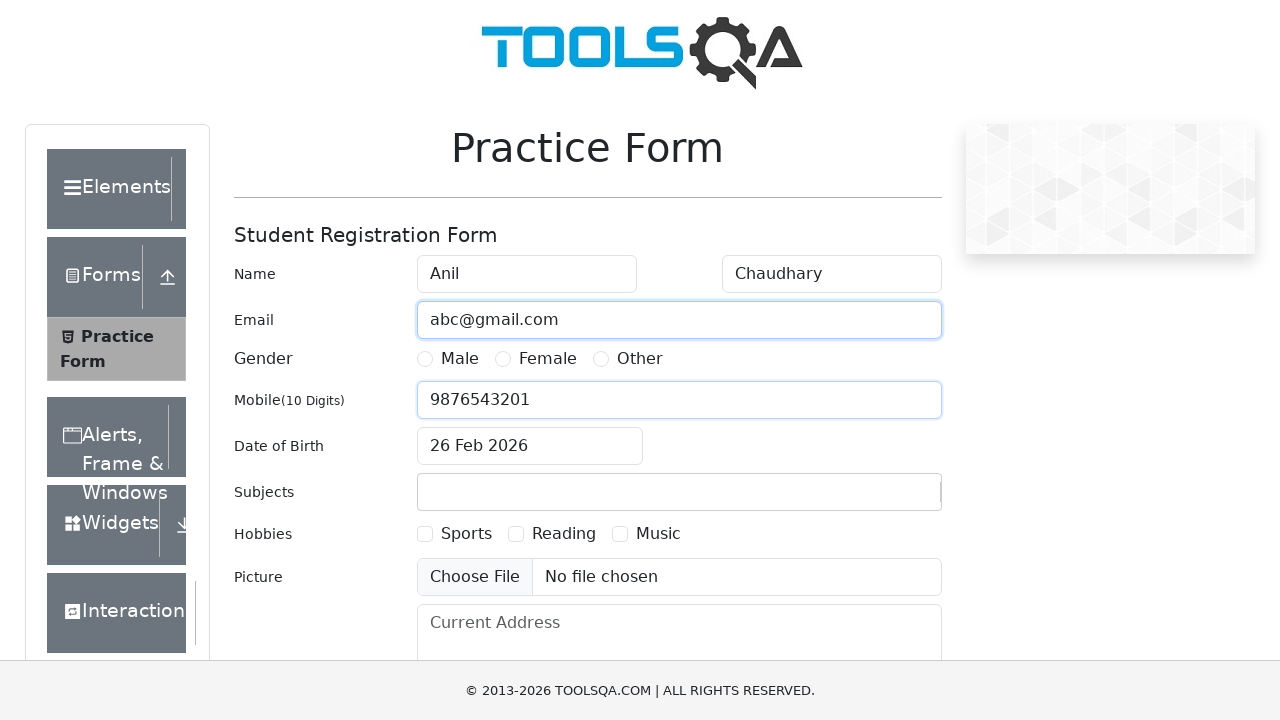

Clicked date of birth field to open calendar at (530, 446) on xpath=//*[@id="dateOfBirthInput"]
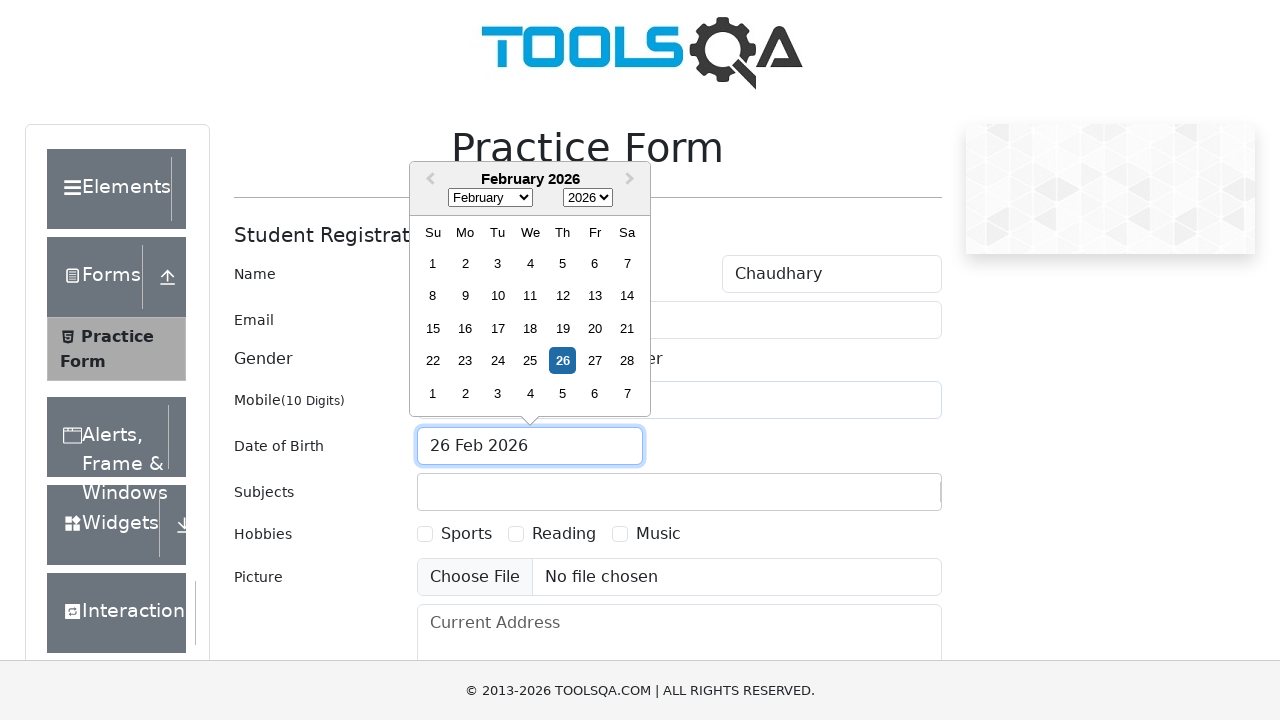

Selected 15th from the date picker calendar at (433, 328) on .react-datepicker__day--015:not(.react-datepicker__day--outside-month)
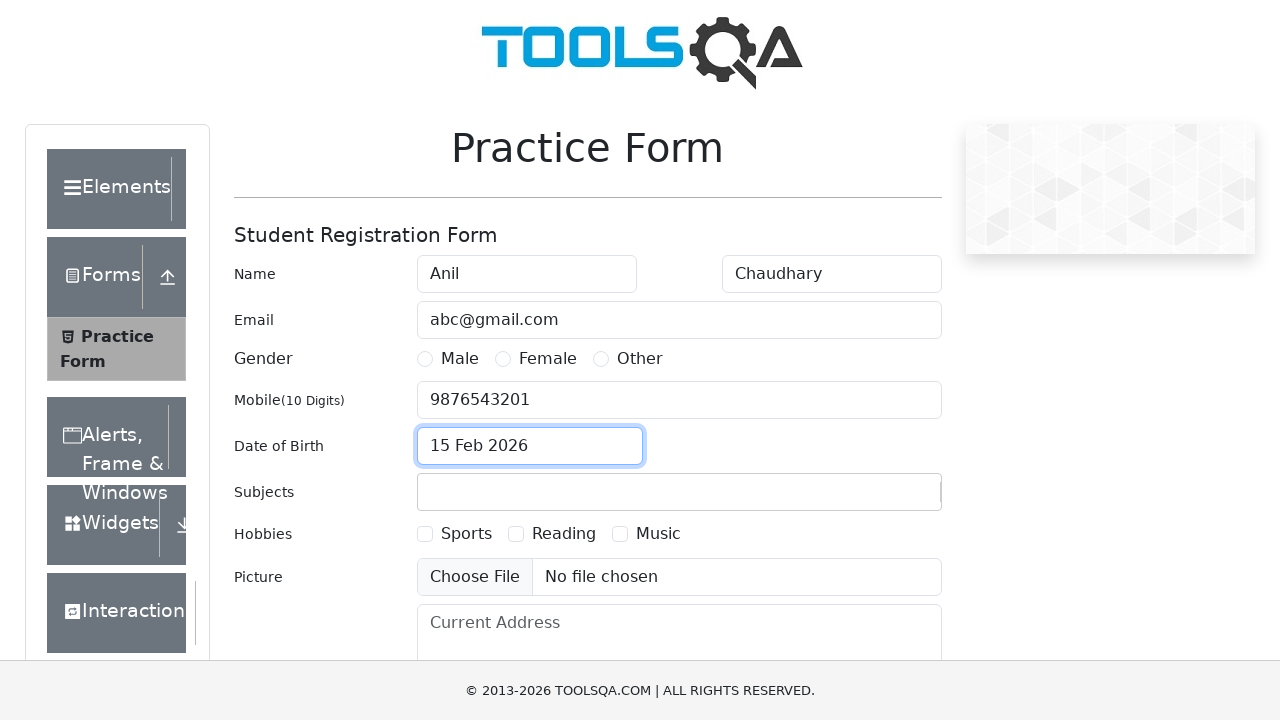

Filled subjects field with 'Maths' on #subjectsInput
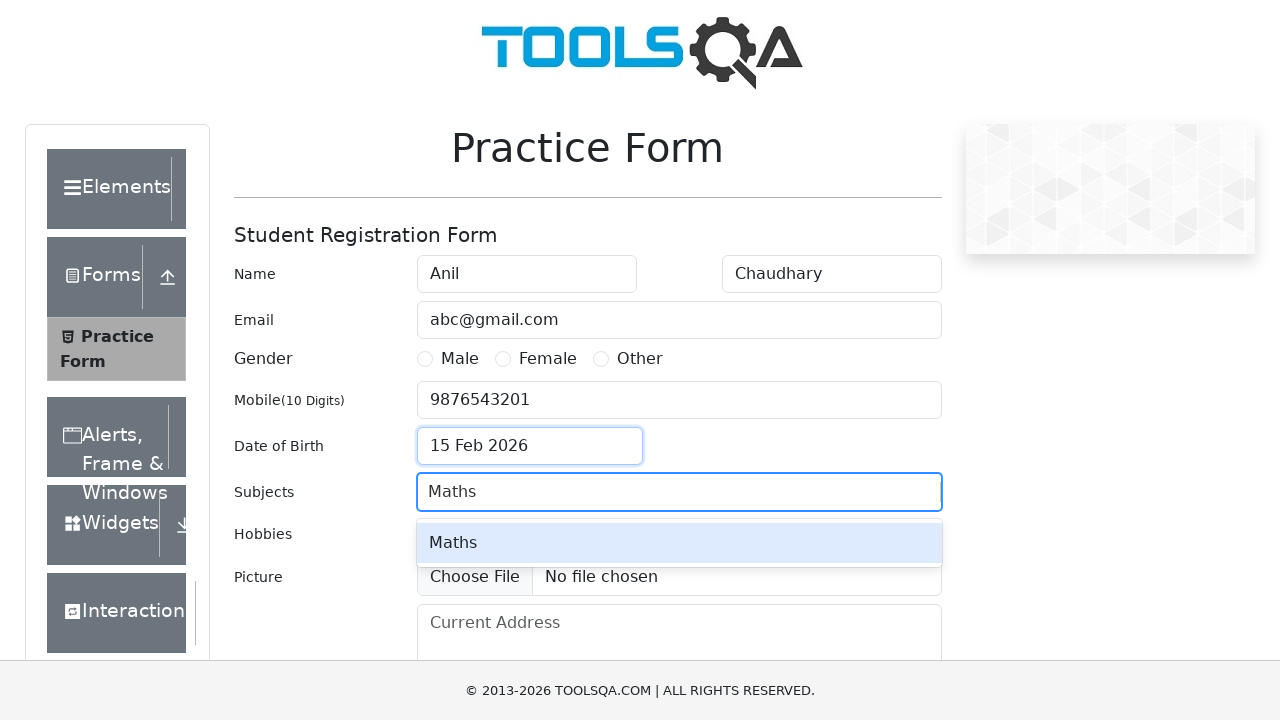

Pressed Enter to confirm subject selection on #subjectsInput
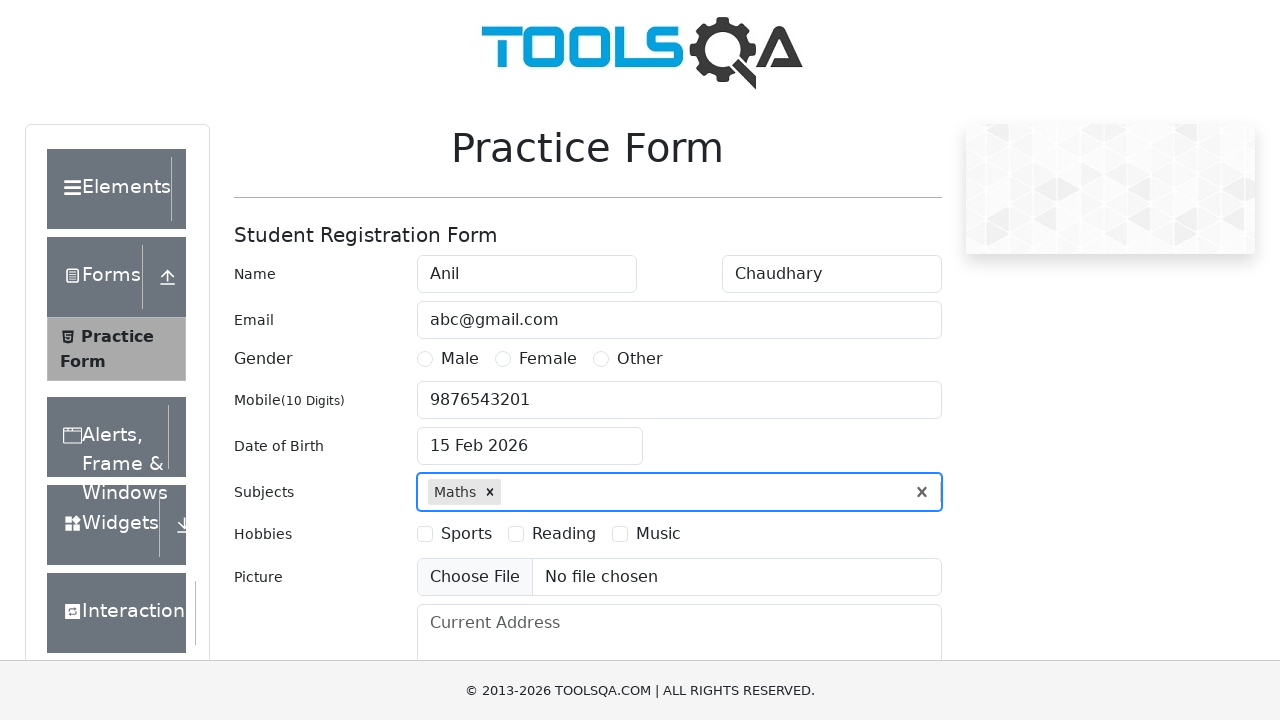

Clicked hobbies checkbox
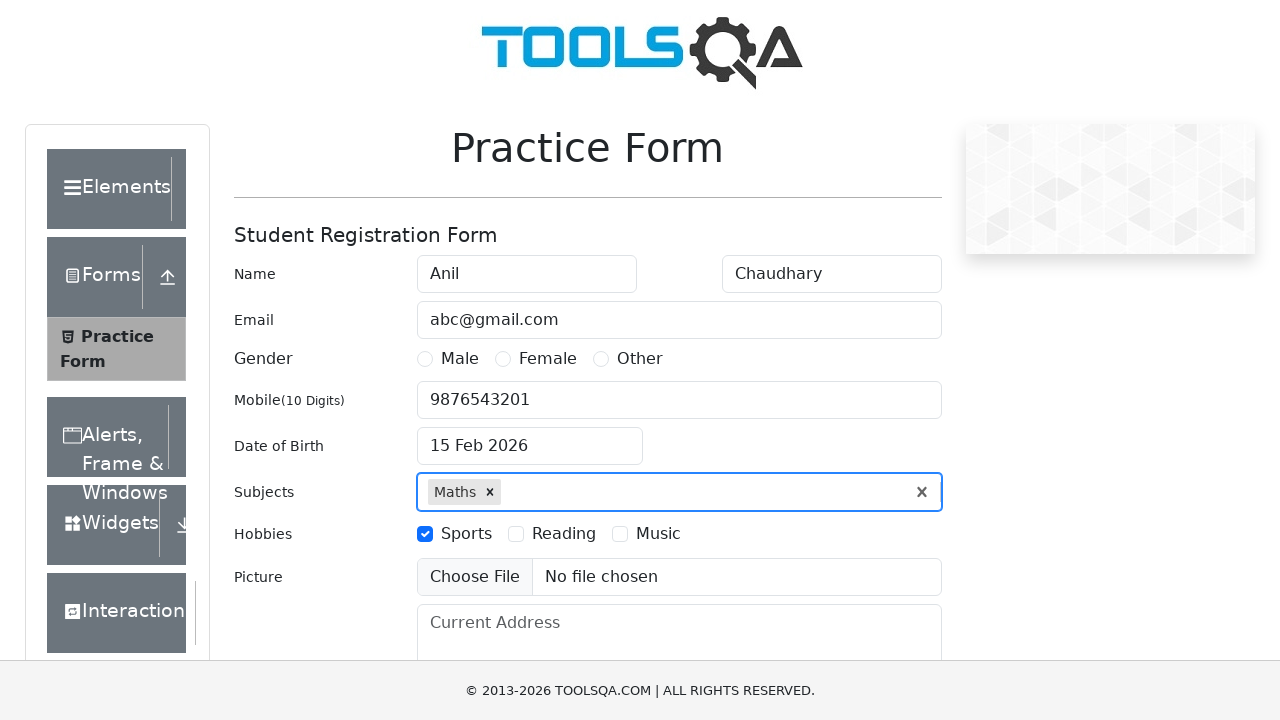

Filled current address field with 'Test Current Address' on #currentAddress
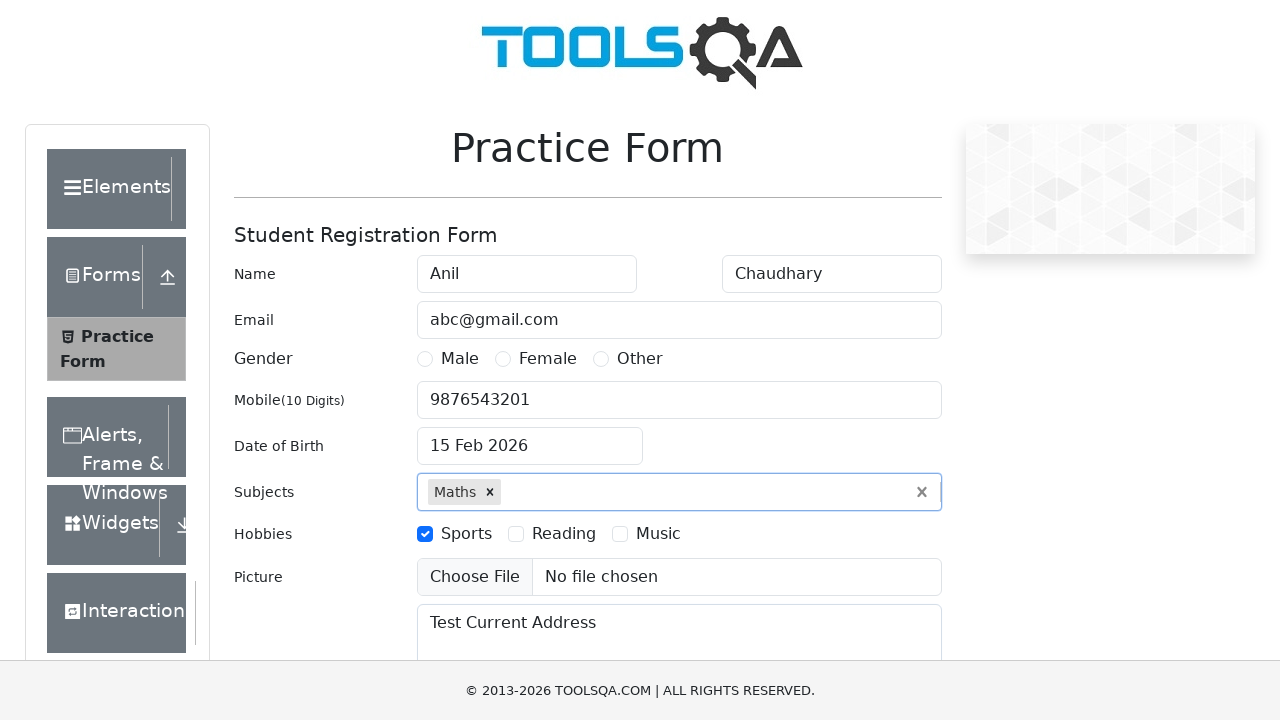

Clicked submit button to submit the form at (885, 499) on #submit
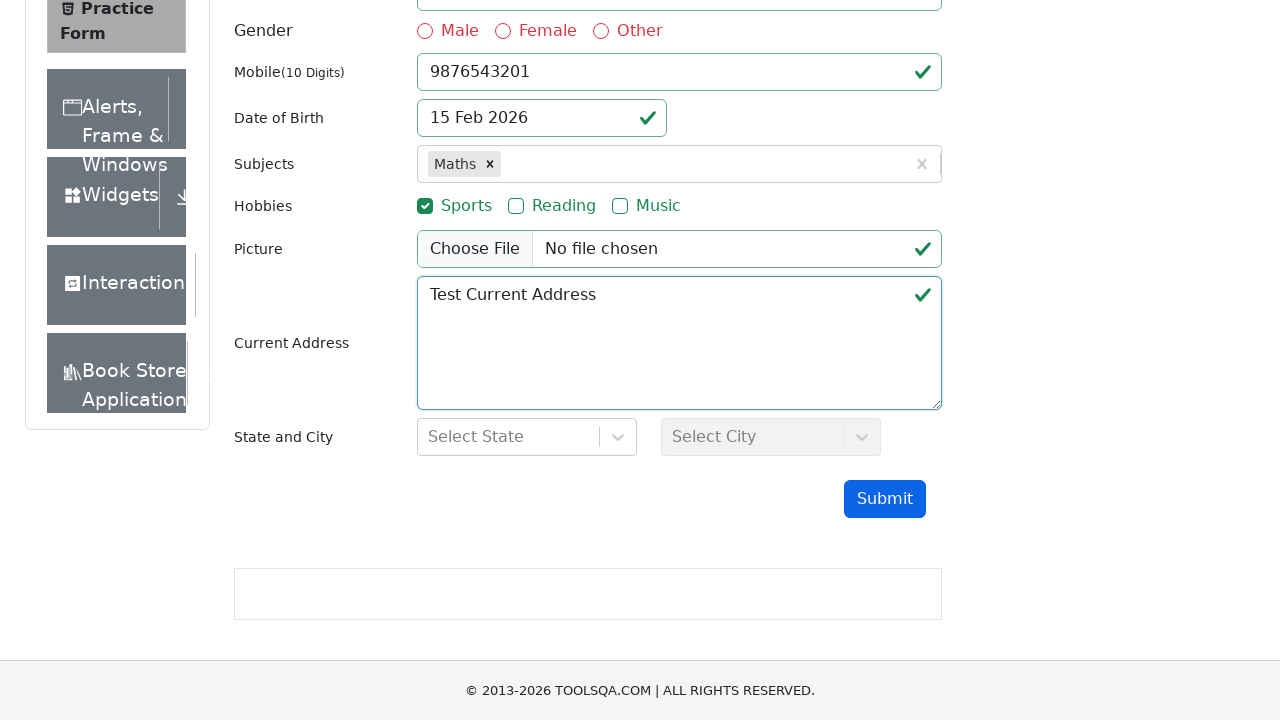

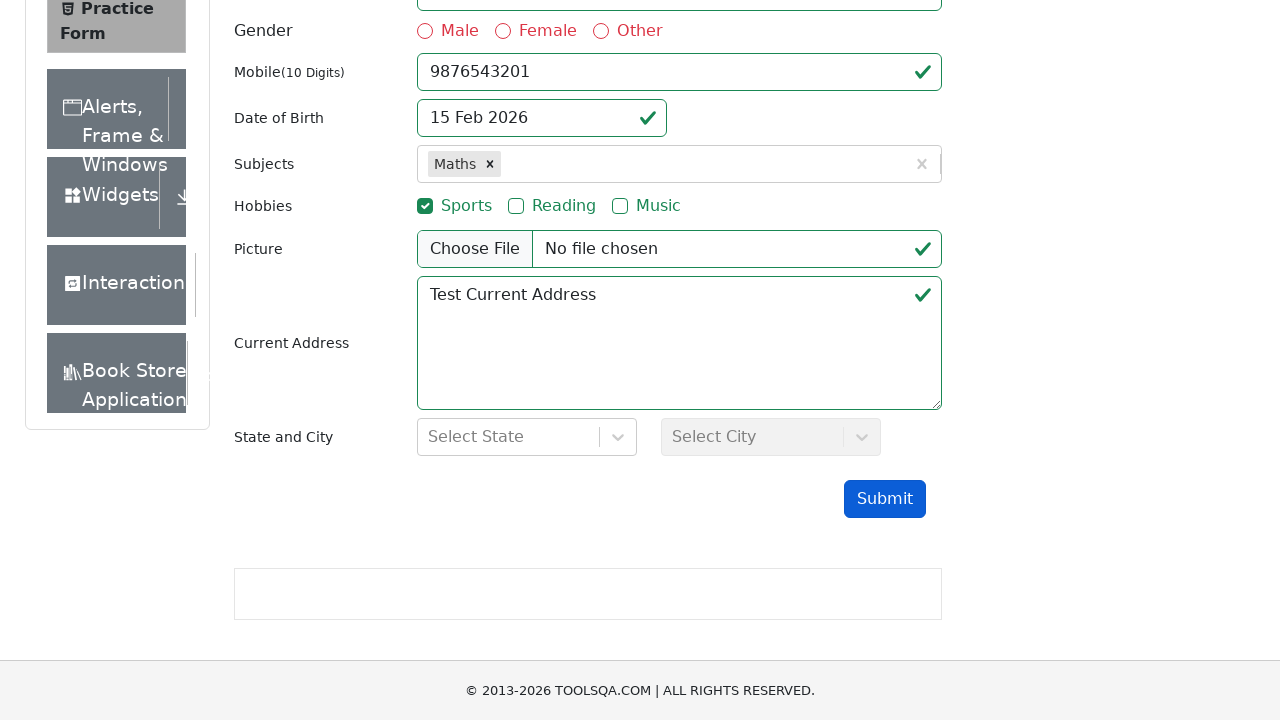